Tests automatic file download functionality by navigating to a download page and clicking the first download link to trigger a file download

Starting URL: http://the-internet.herokuapp.com/download

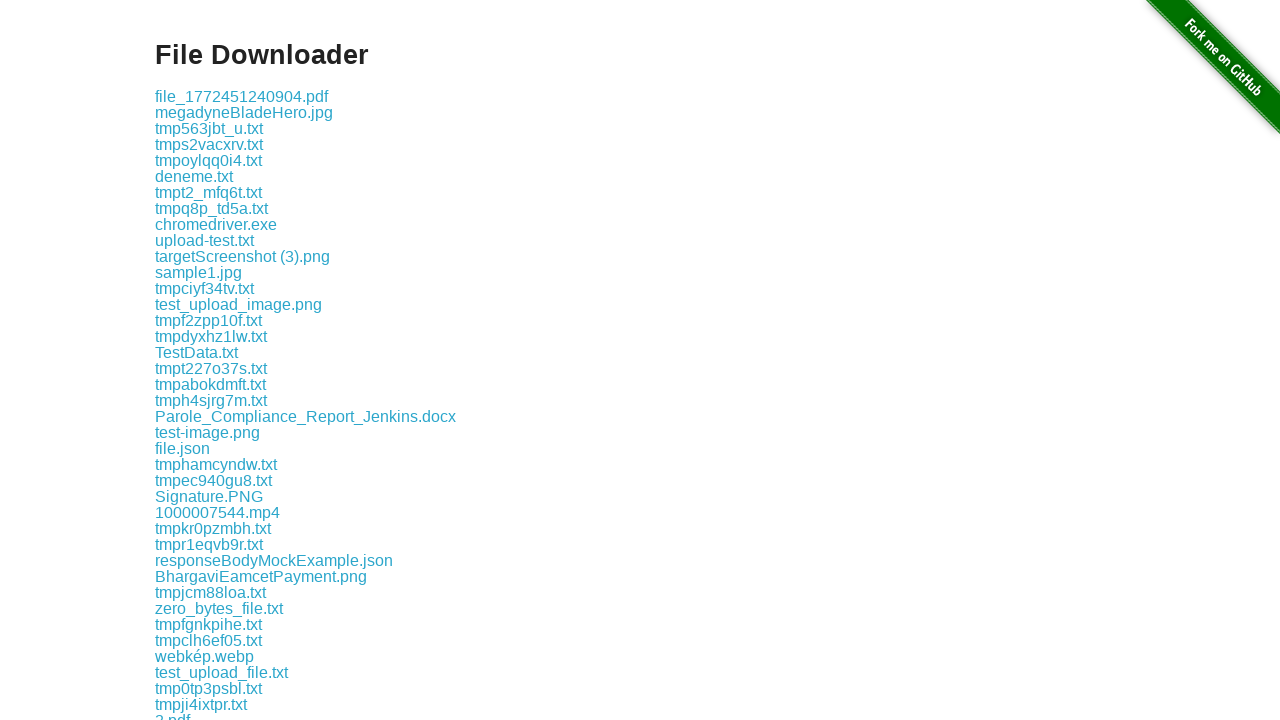

Clicked the first download link to trigger file download at (242, 96) on .example a
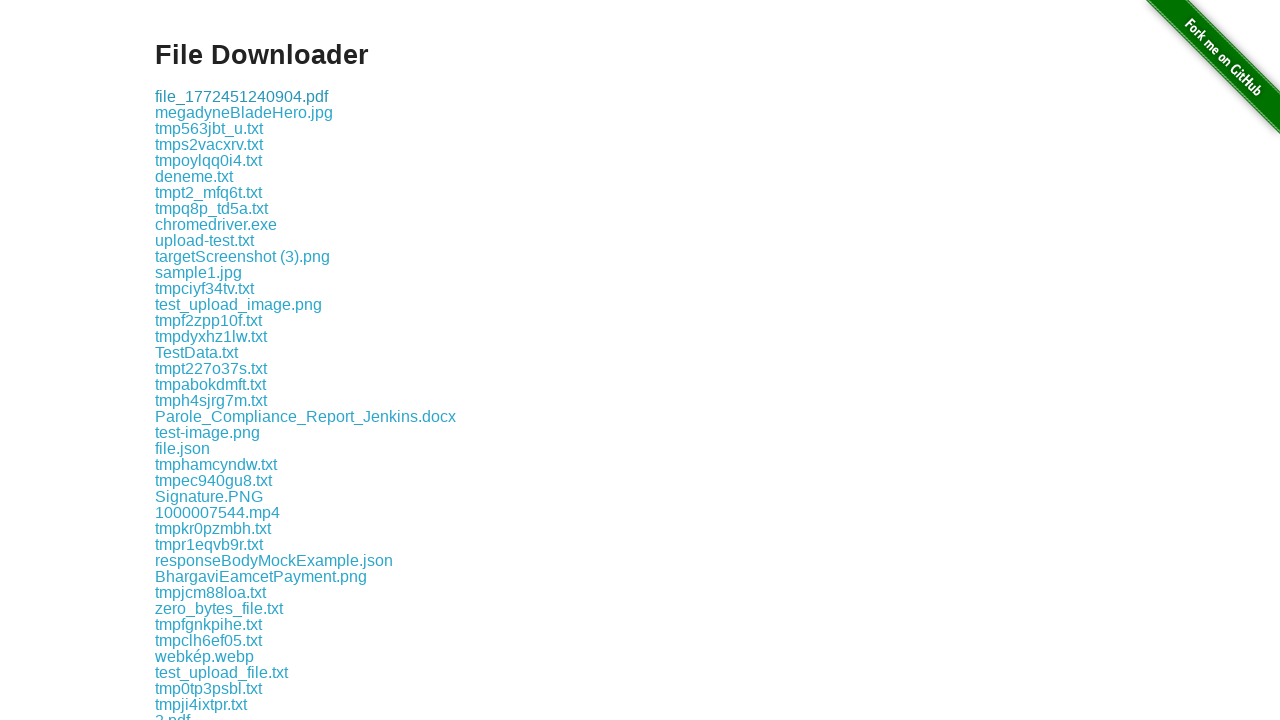

Waited 2 seconds for download to initiate
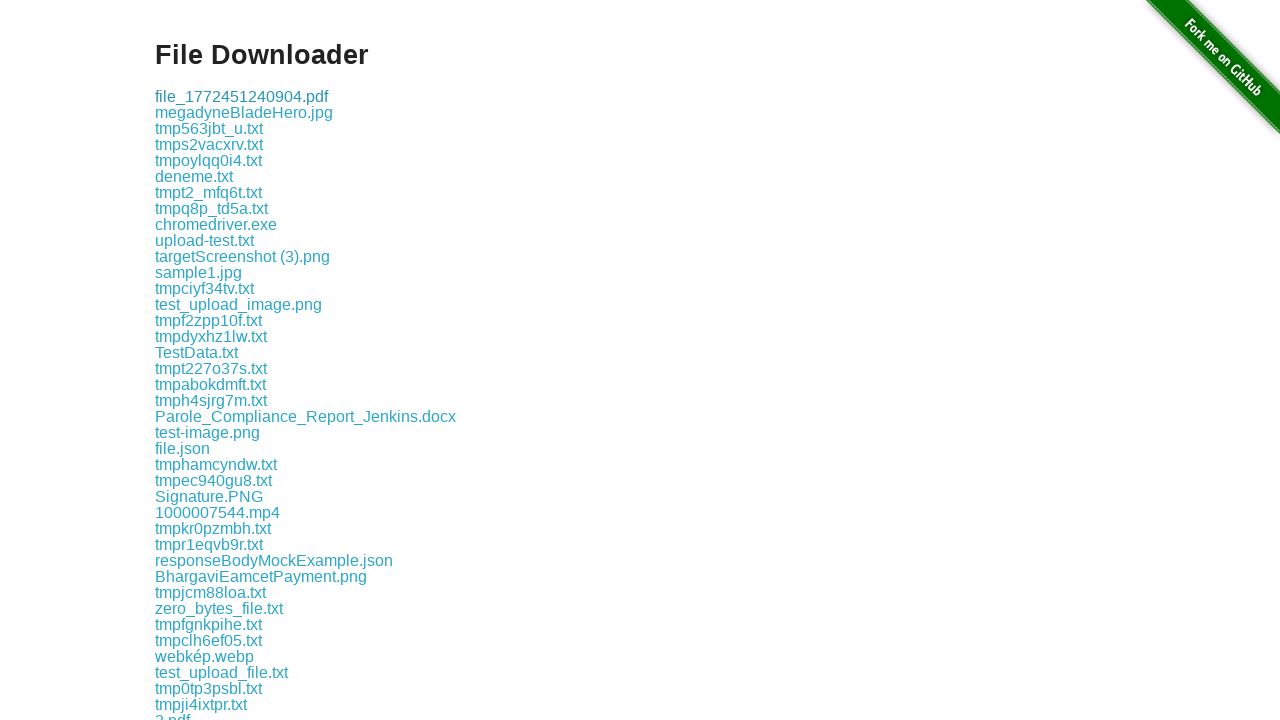

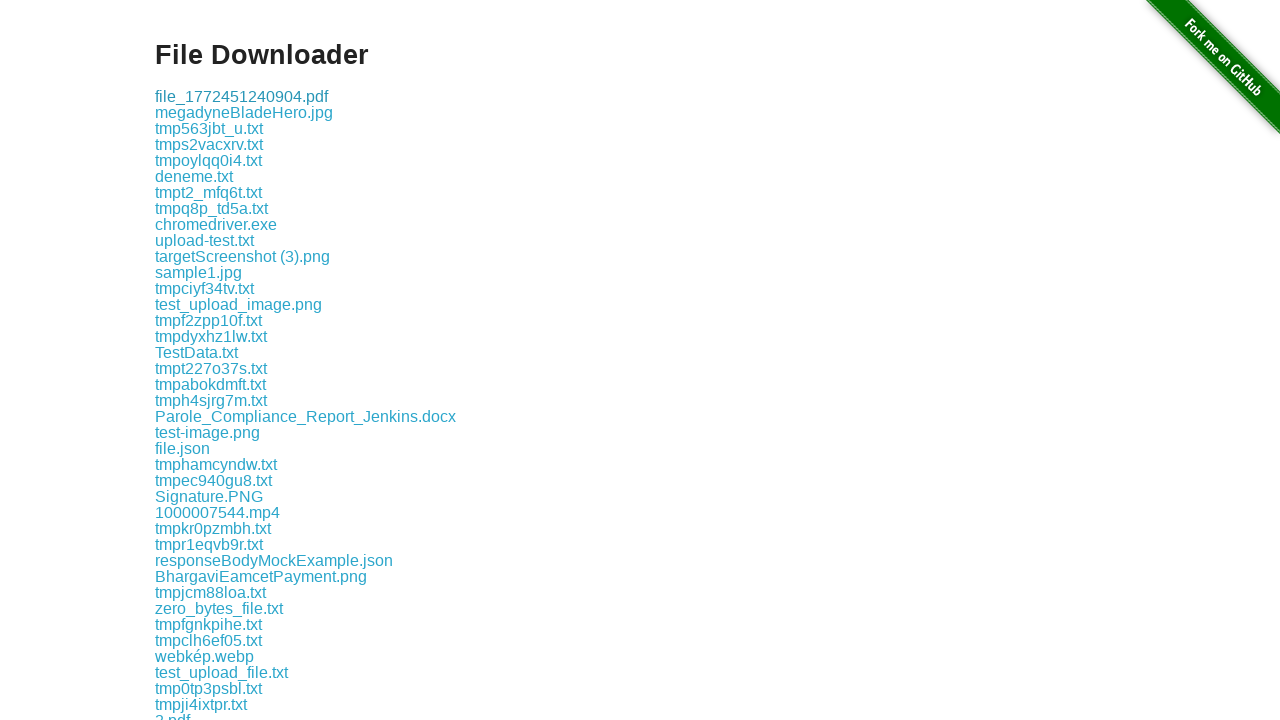